Tests adding multiple tasks to a to-do list by entering task names and clicking the add button, then verifying the tasks appear in the list.

Starting URL: https://training-support.net/webelements/todo-list

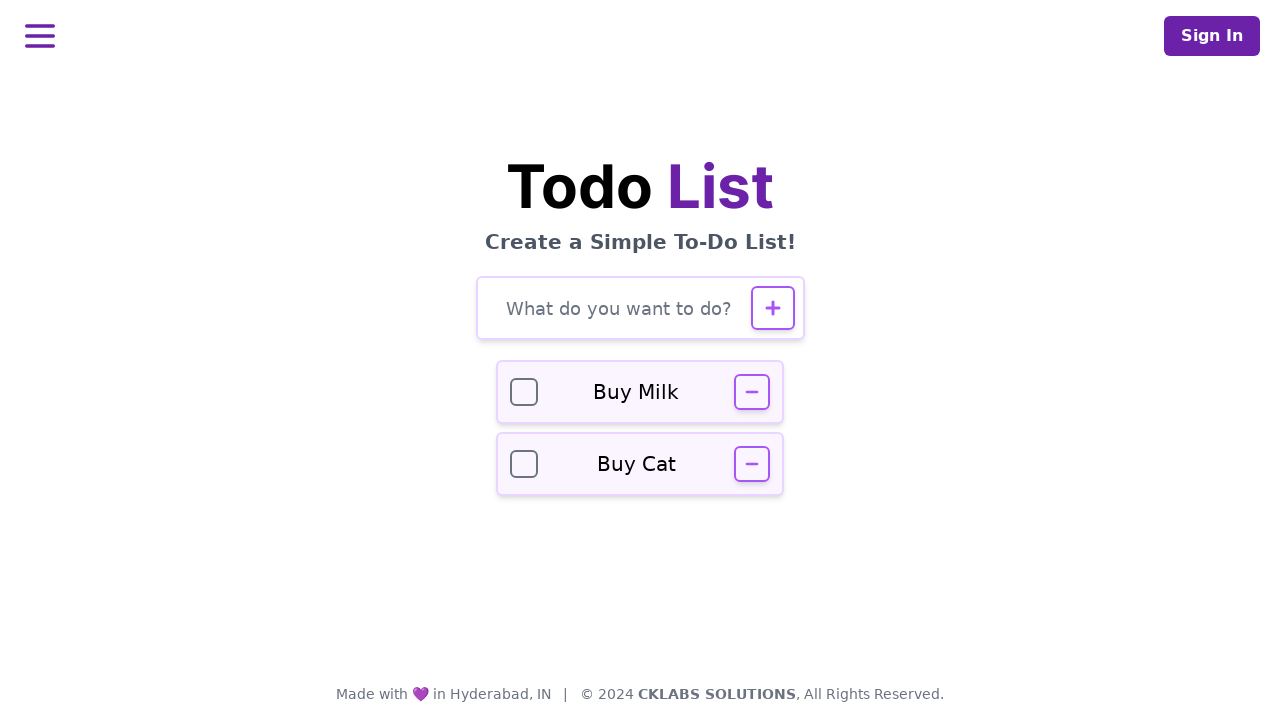

Verified page title is 'Selenium: To-Do List'
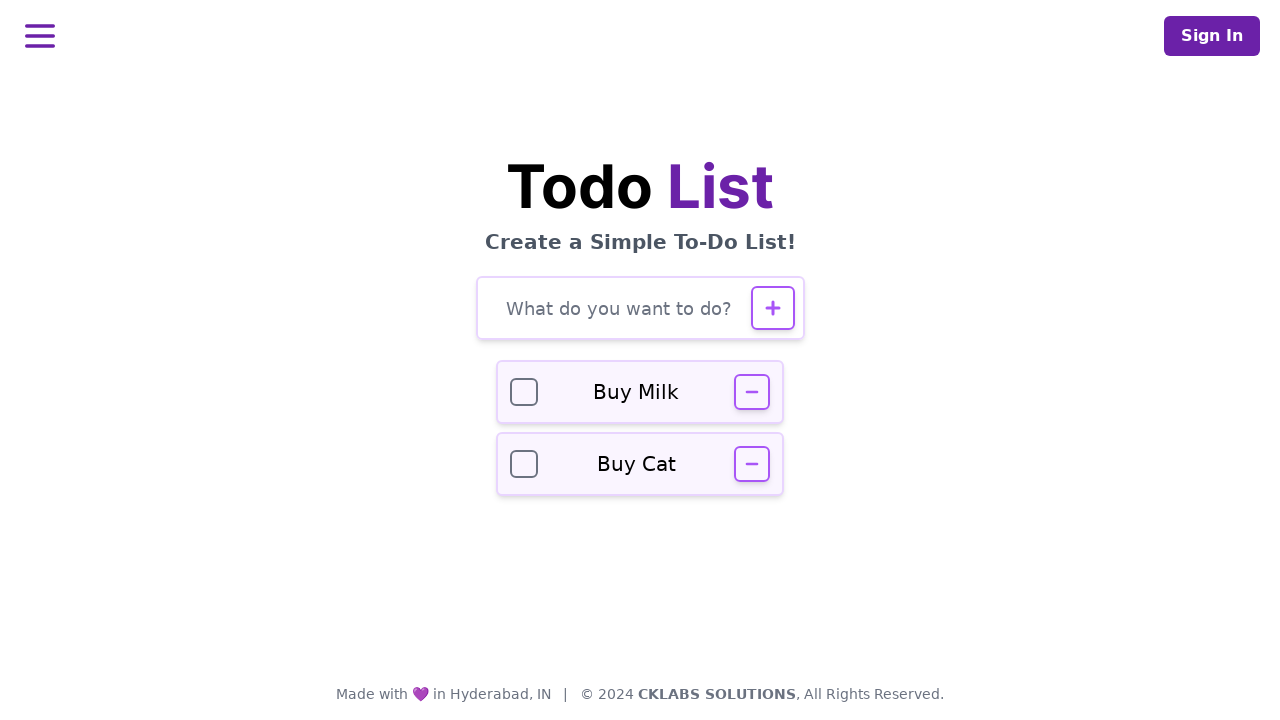

Filled todo input field with task: 'Buy groceries' on #todo-input
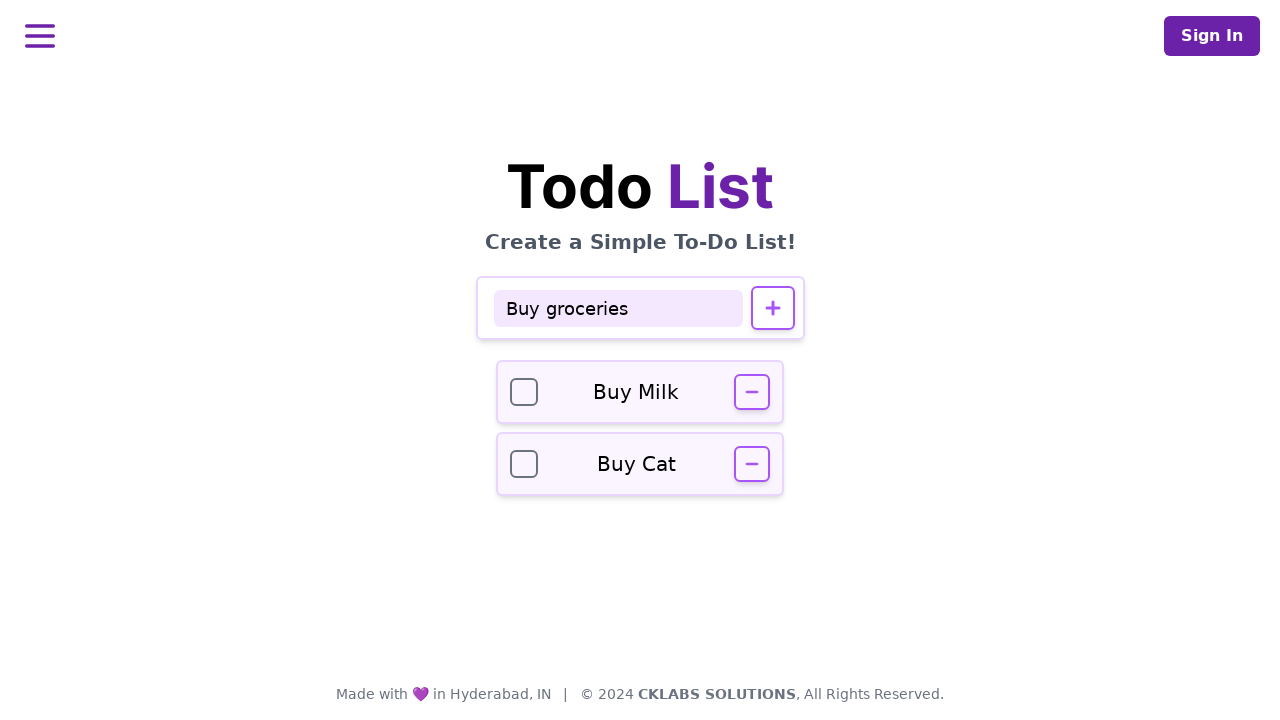

Clicked add button to add task 'Buy groceries' at (772, 308) on #todo-add
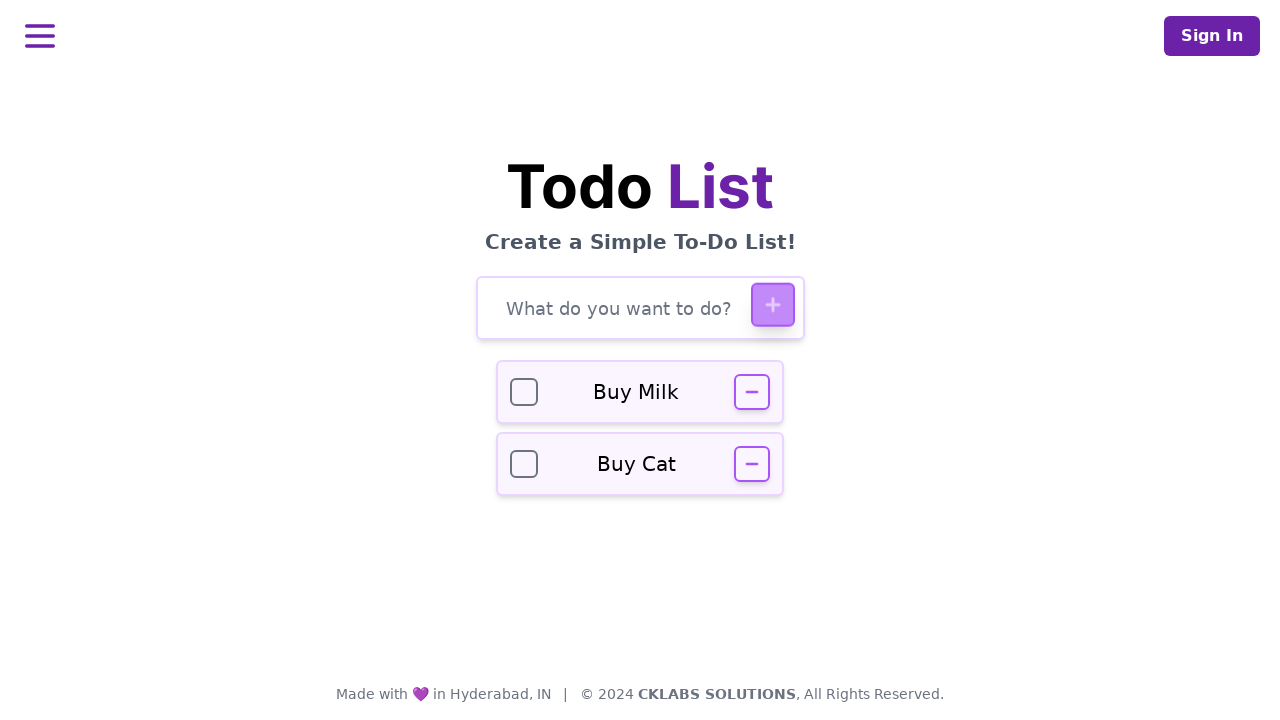

Waited 500ms for task 'Buy groceries' to be added to list
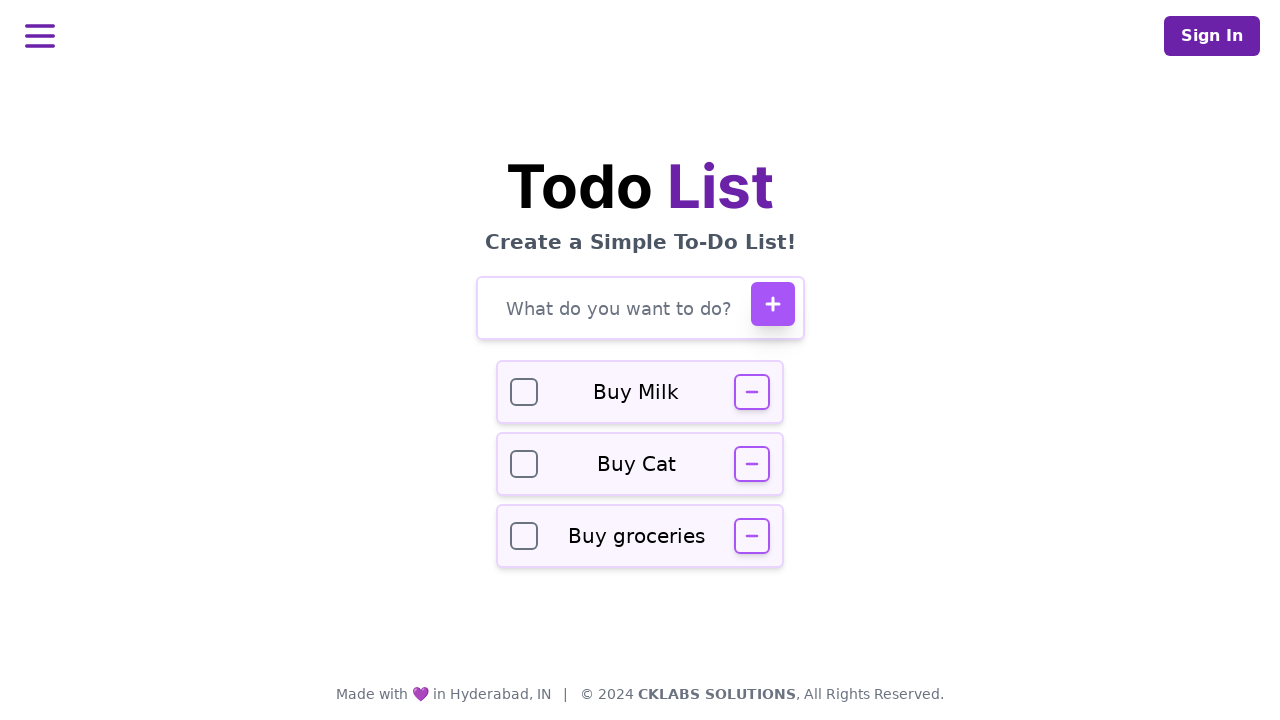

Filled todo input field with task: 'Finish report' on #todo-input
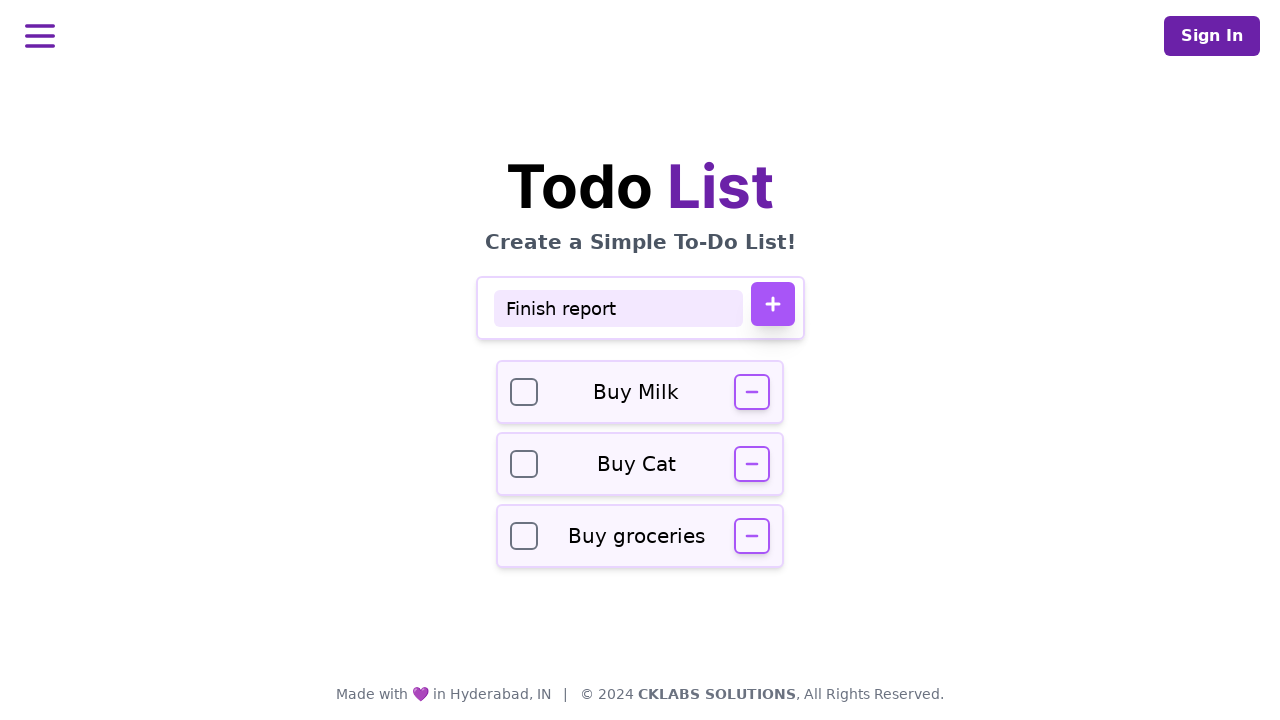

Clicked add button to add task 'Finish report' at (772, 304) on #todo-add
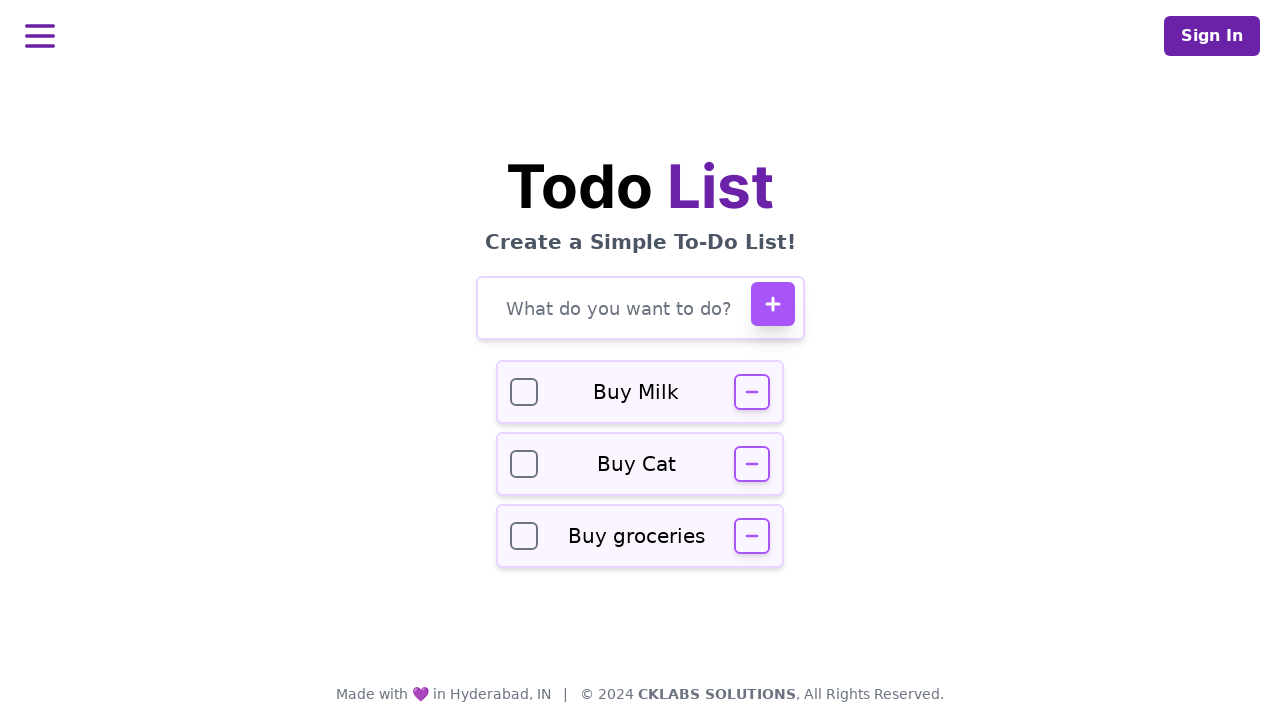

Waited 500ms for task 'Finish report' to be added to list
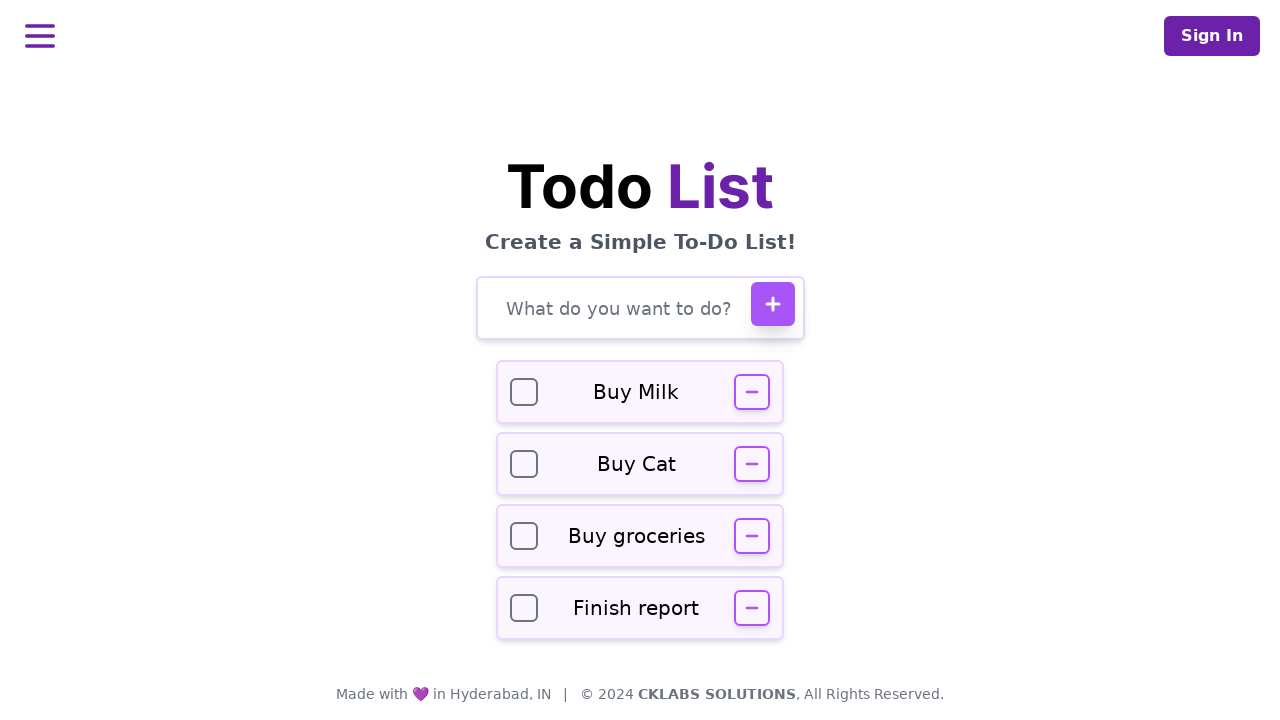

Filled todo input field with task: 'Call dentist' on #todo-input
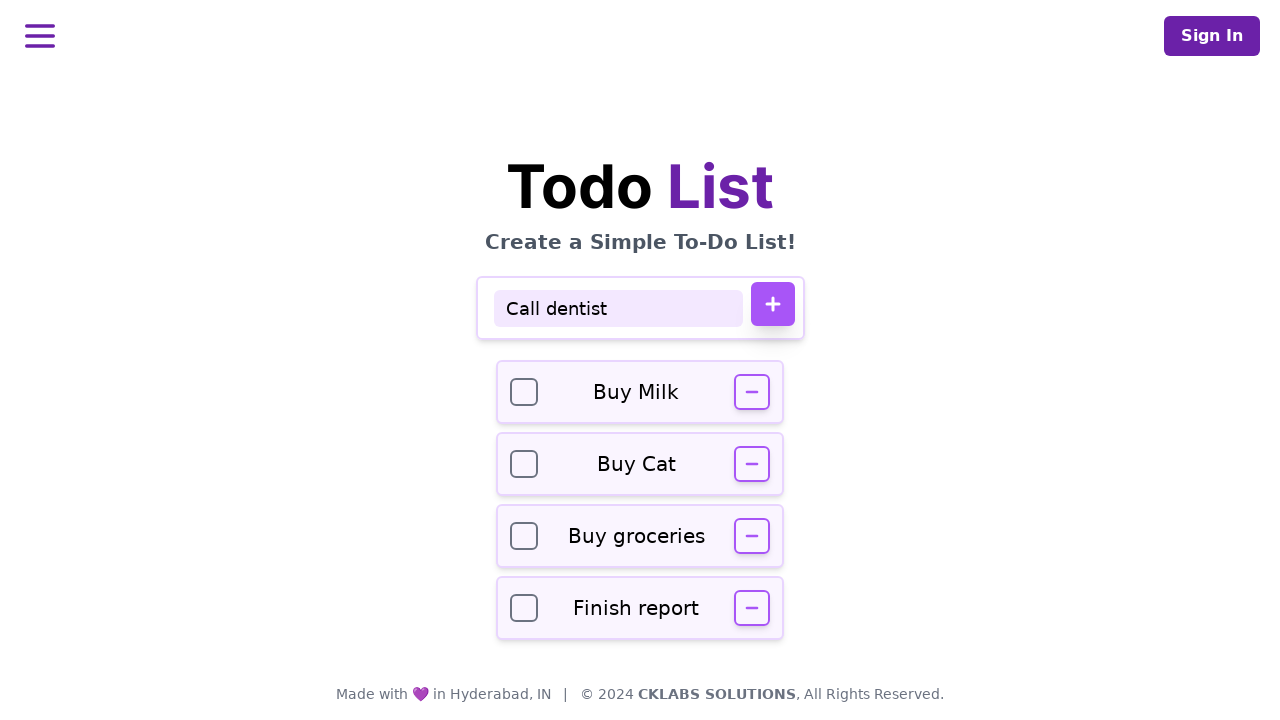

Clicked add button to add task 'Call dentist' at (772, 304) on #todo-add
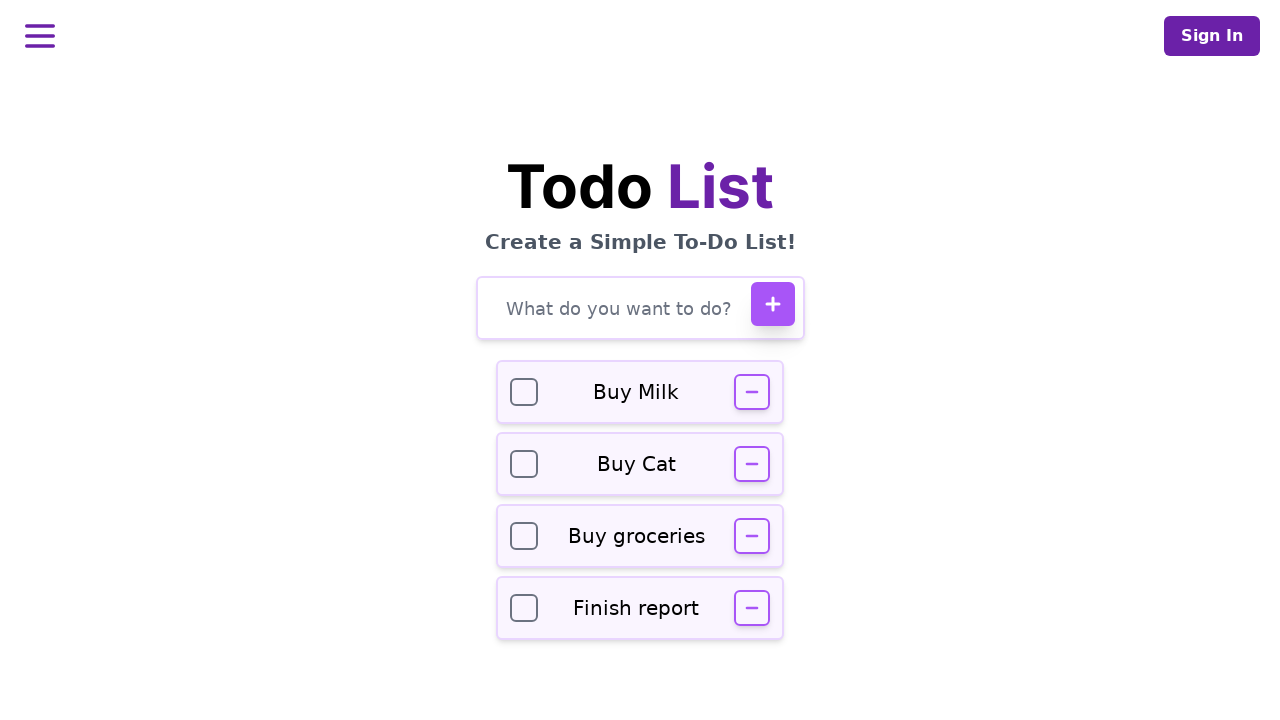

Waited 500ms for task 'Call dentist' to be added to list
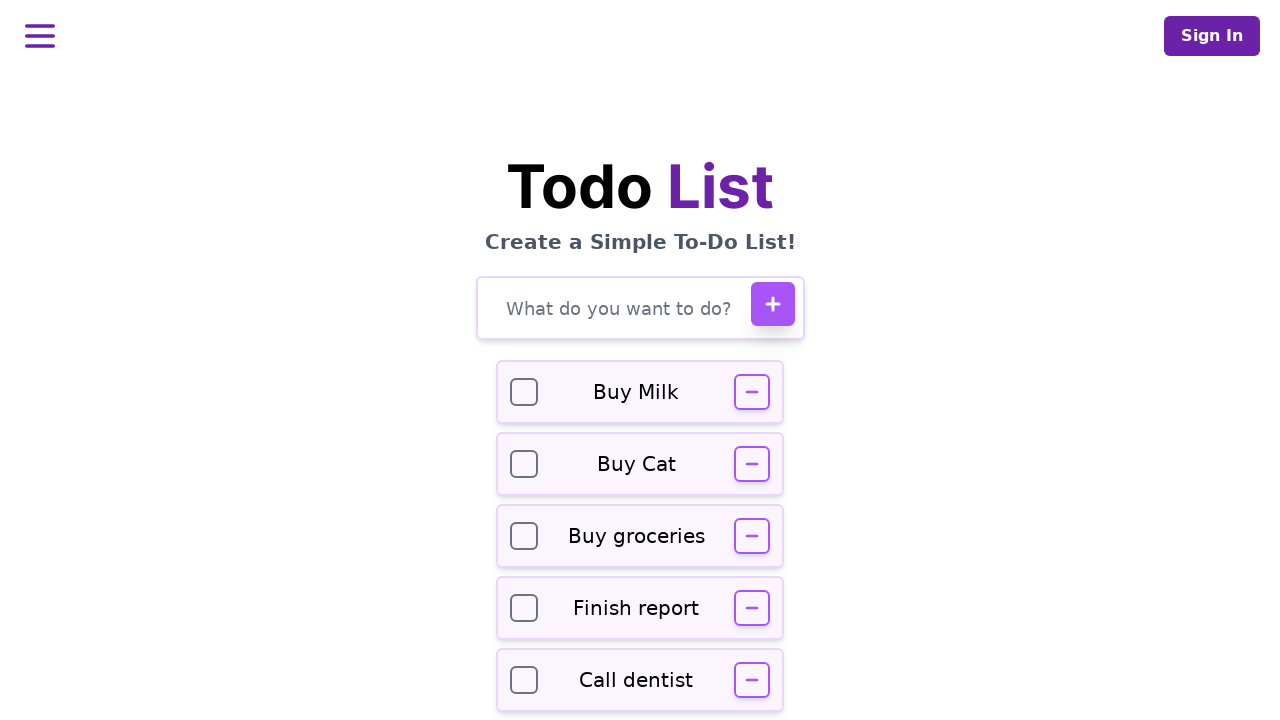

Verified todo input field is visible on page
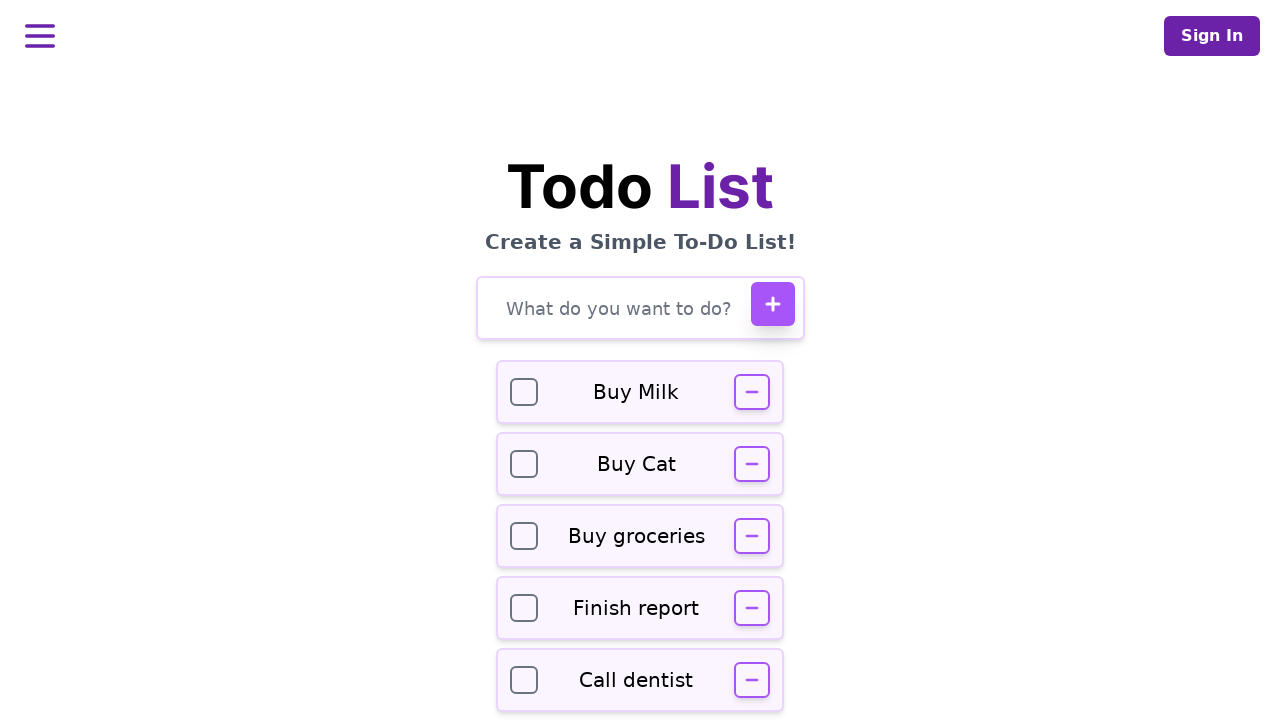

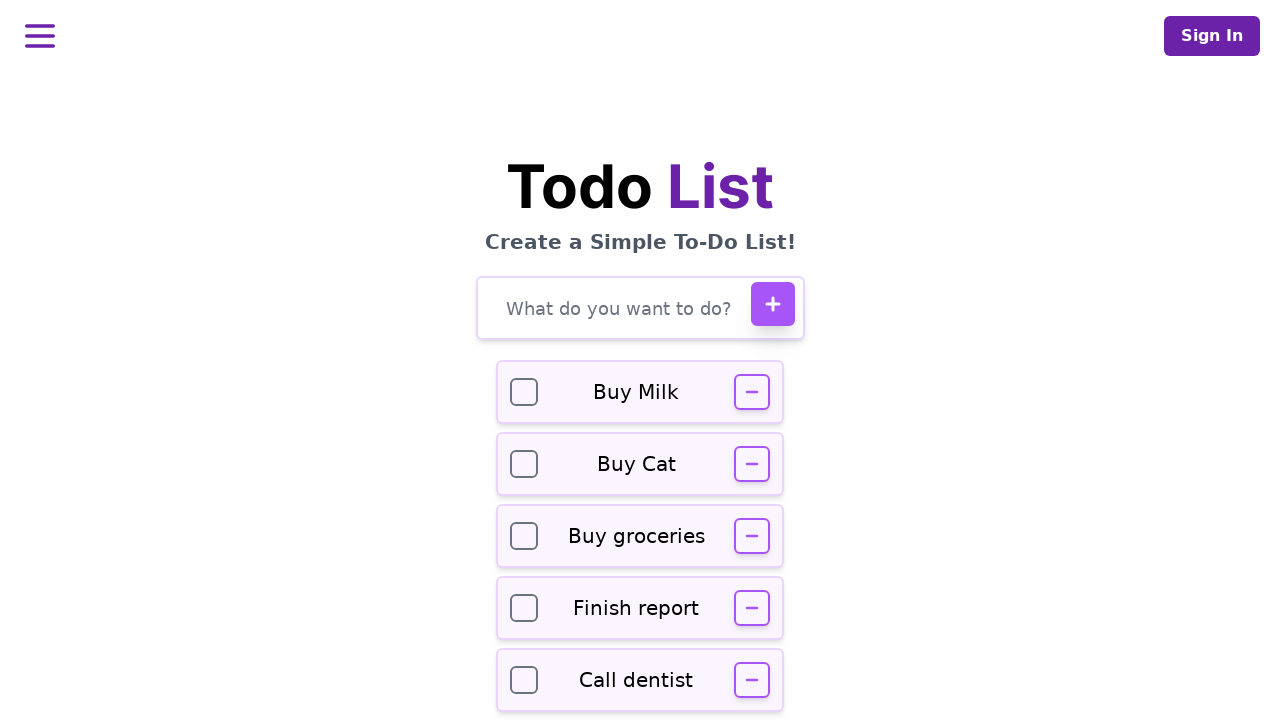